Tests a registration form by filling in three required fields (first name, last name, and a third field) and verifying that the form submission is successful with a congratulations message.

Starting URL: http://suninjuly.github.io/registration1.html

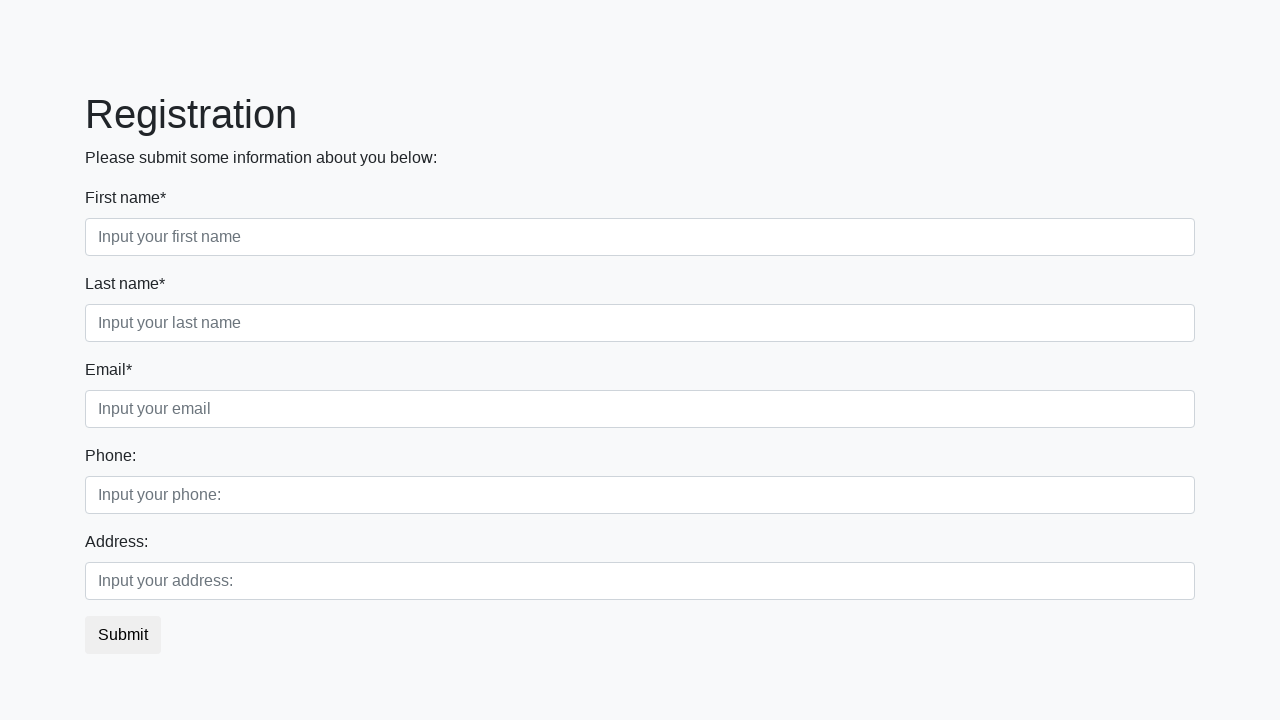

Filled first name field with 'Ivan' on .first_block .first
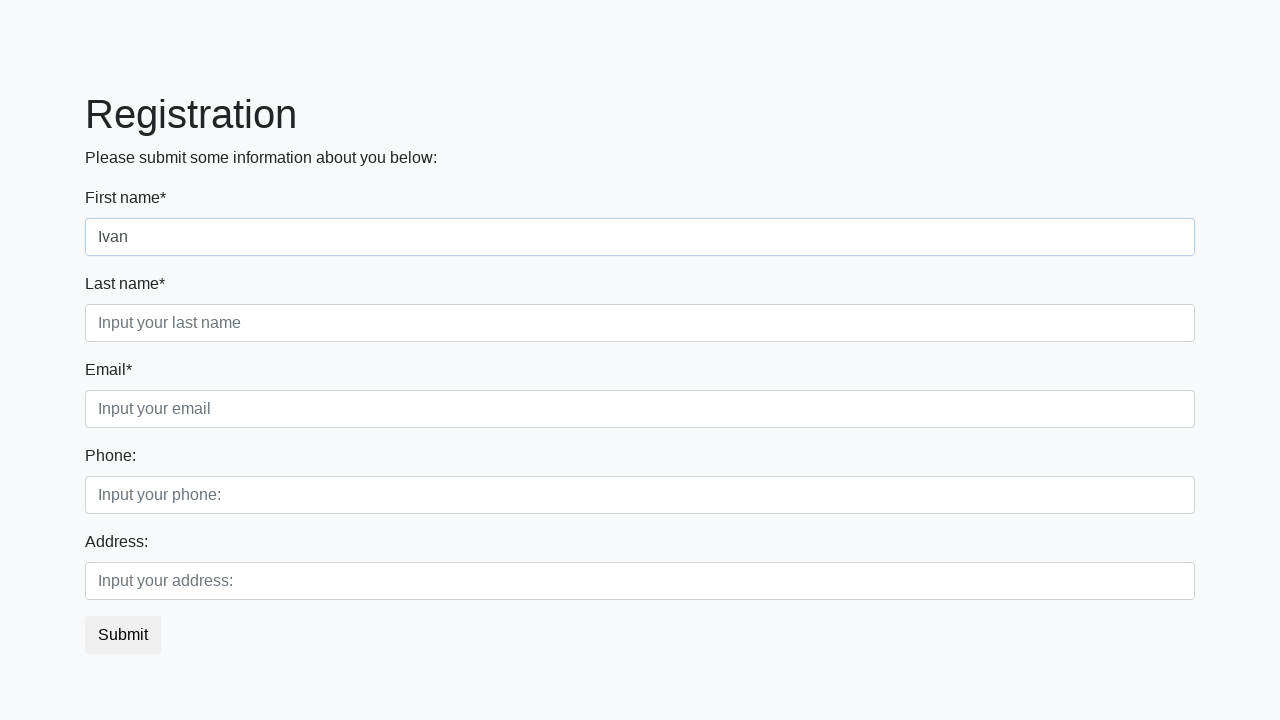

Filled last name field with 'Petrov' on .first_block .second
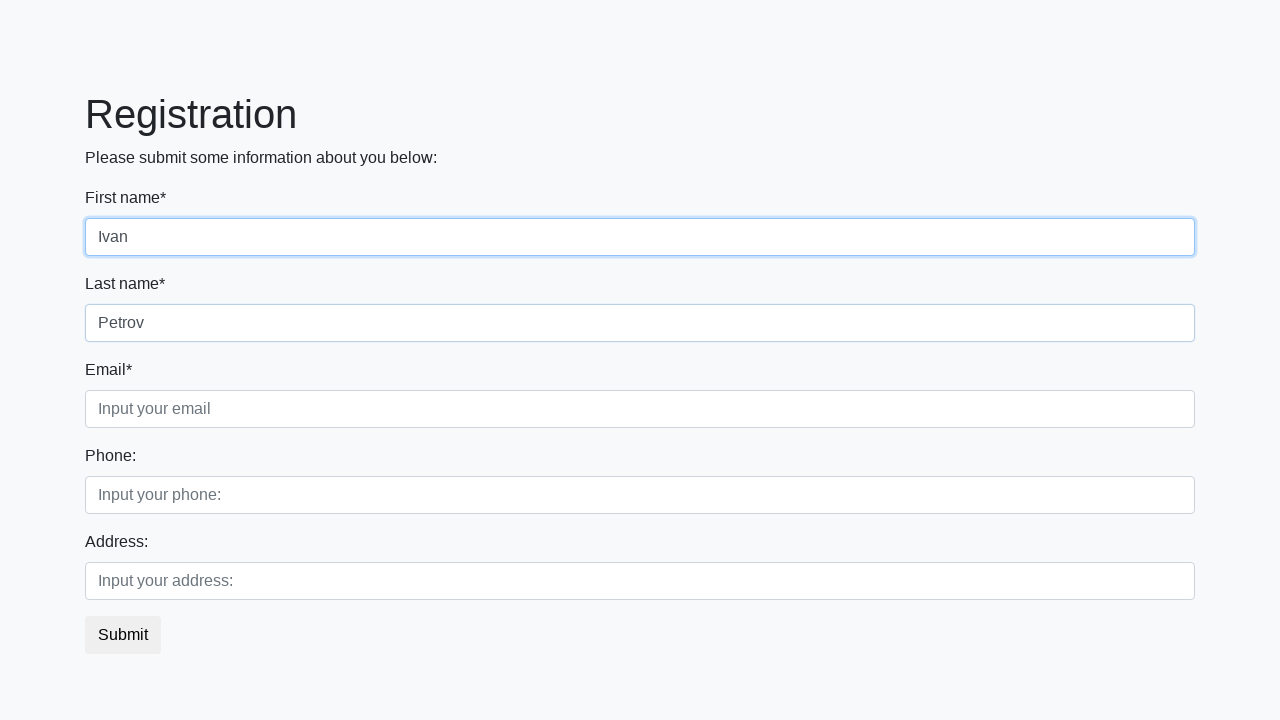

Filled third field with 'Alexandrovich' on .first_block .third
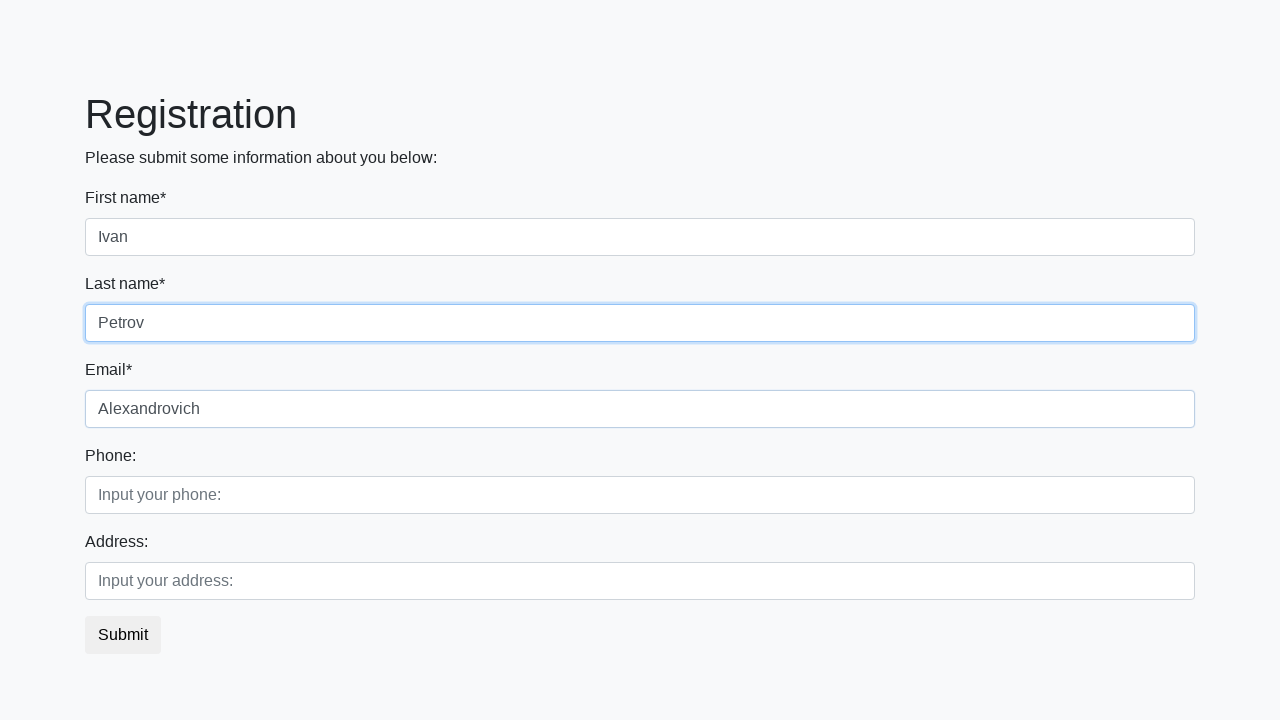

Clicked the submit button to register at (123, 635) on button.btn
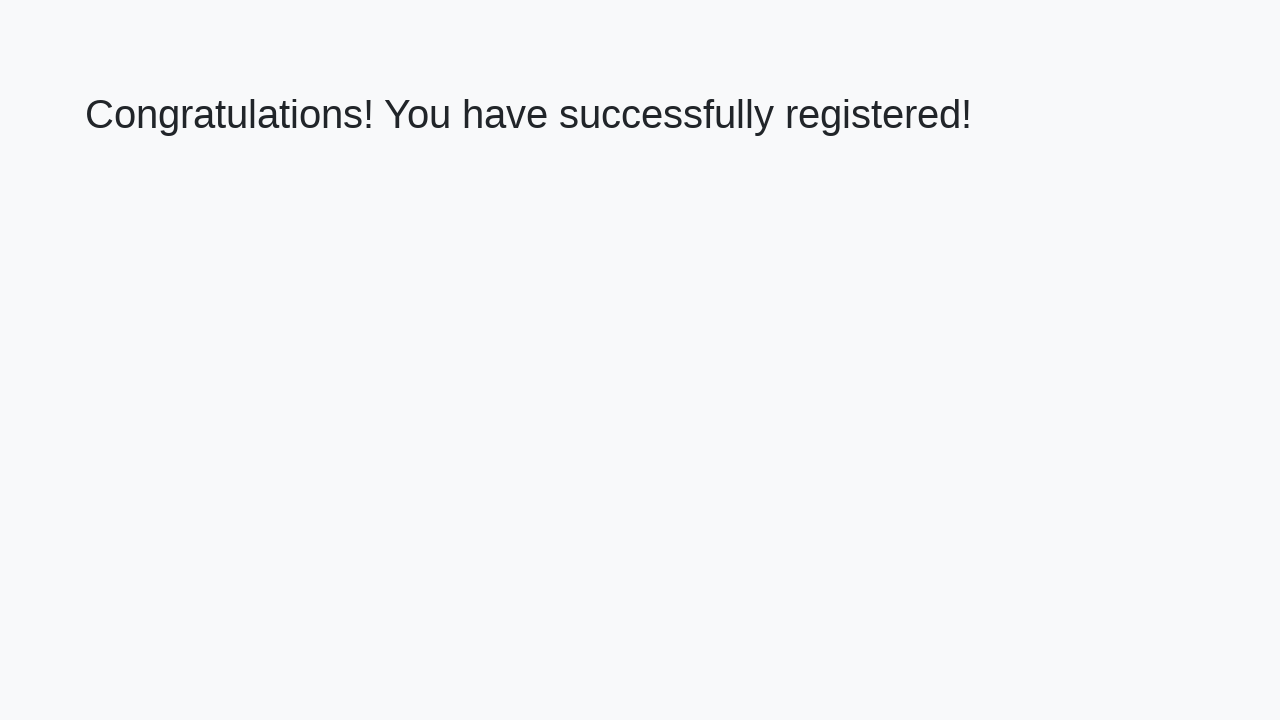

Congratulations message header loaded
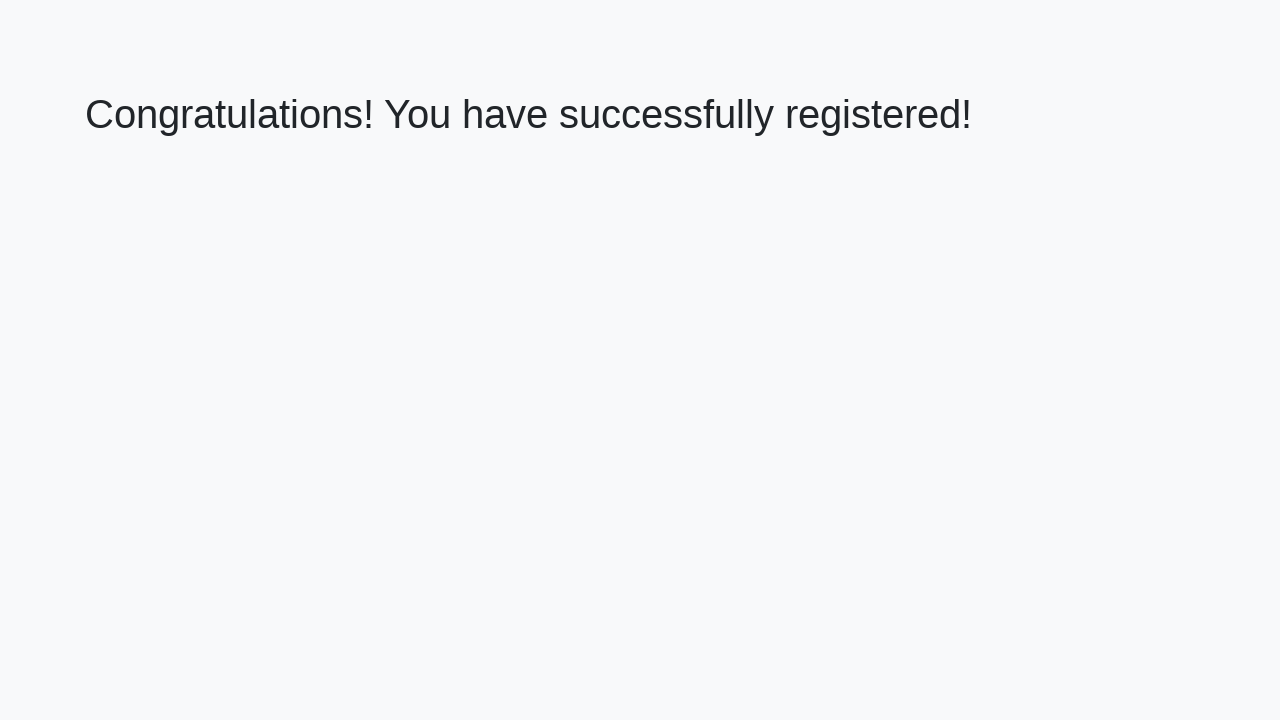

Verified congratulations message: 'Congratulations! You have successfully registered!'
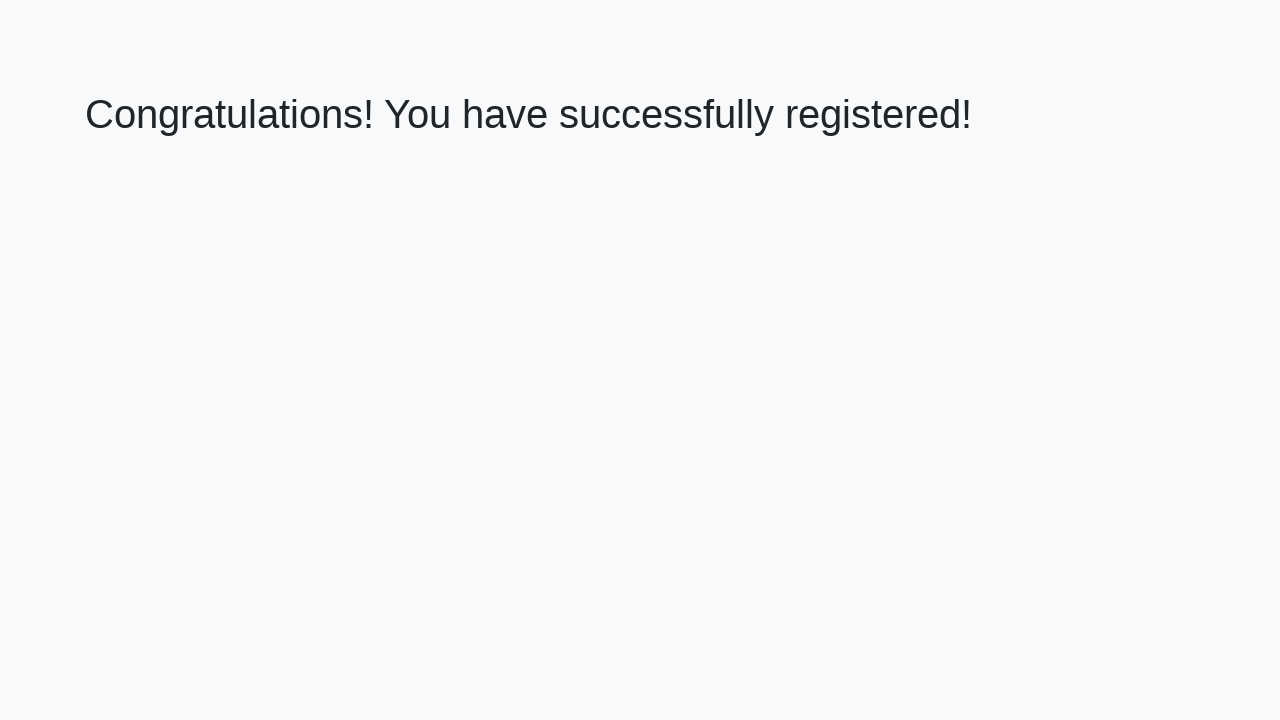

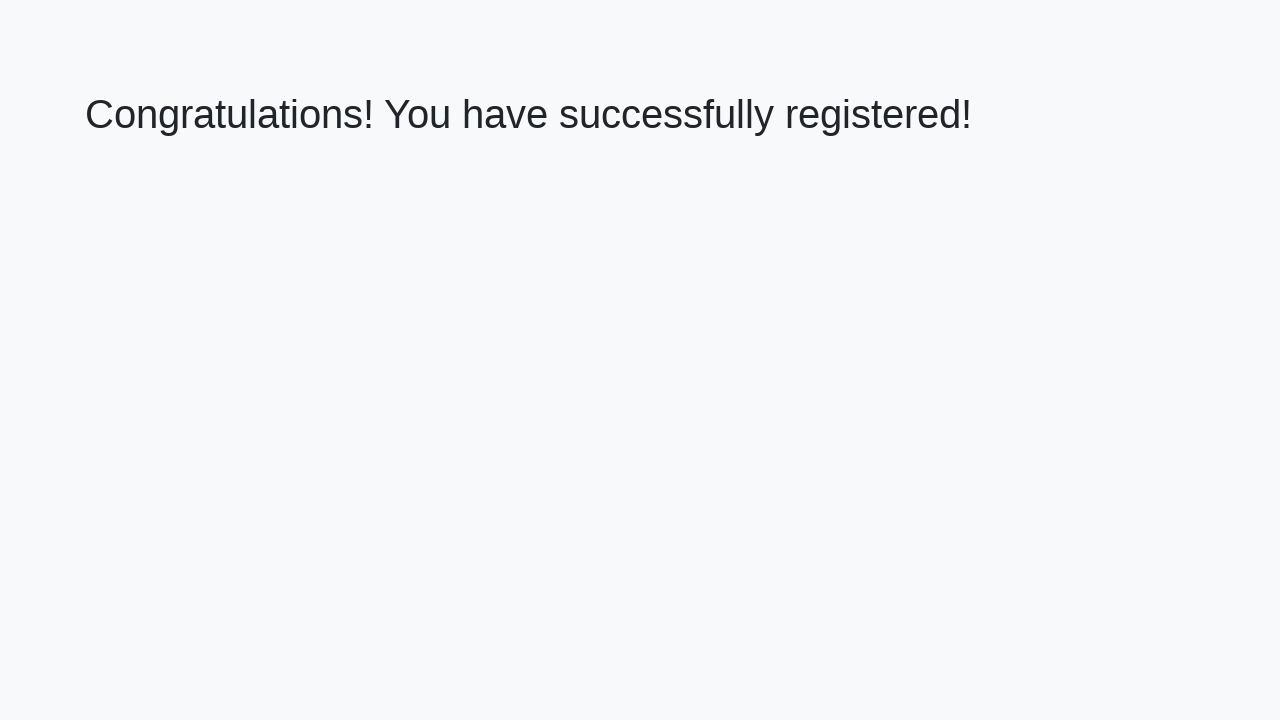